Tests marking individual todo items as complete using their checkboxes

Starting URL: https://demo.playwright.dev/todomvc

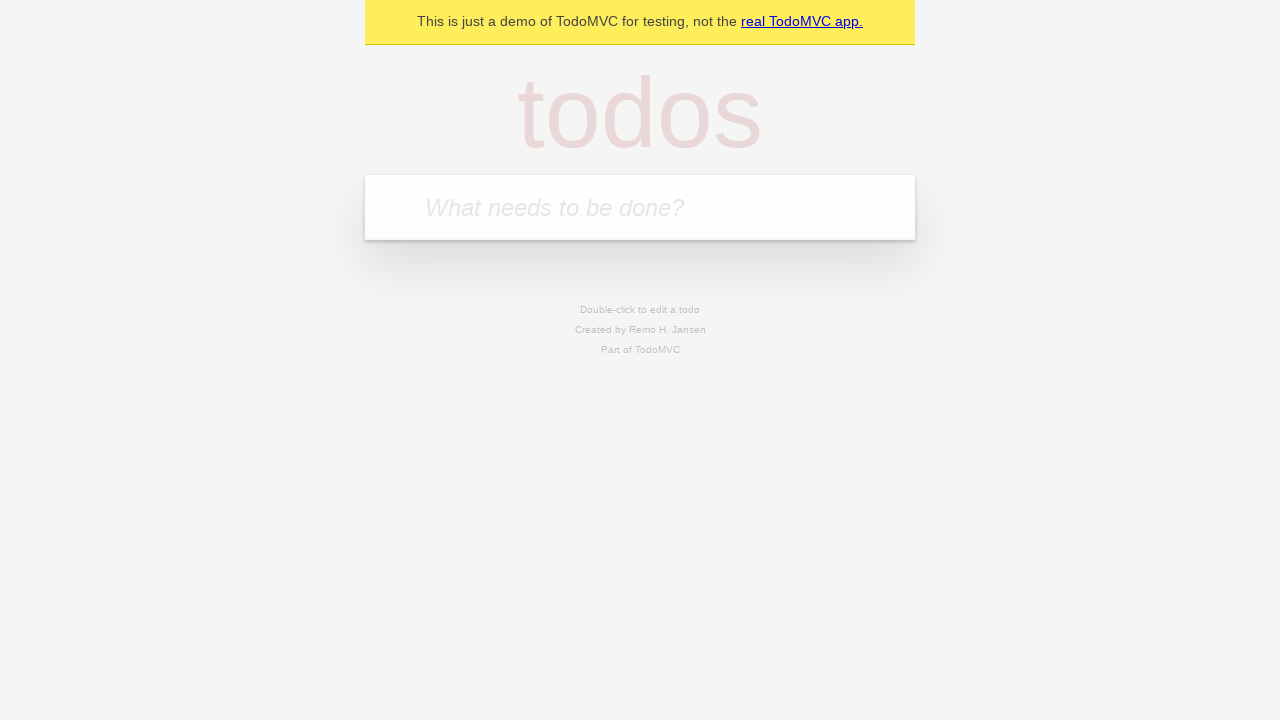

Filled todo input with 'buy some cheese' on internal:attr=[placeholder="What needs to be done?"i]
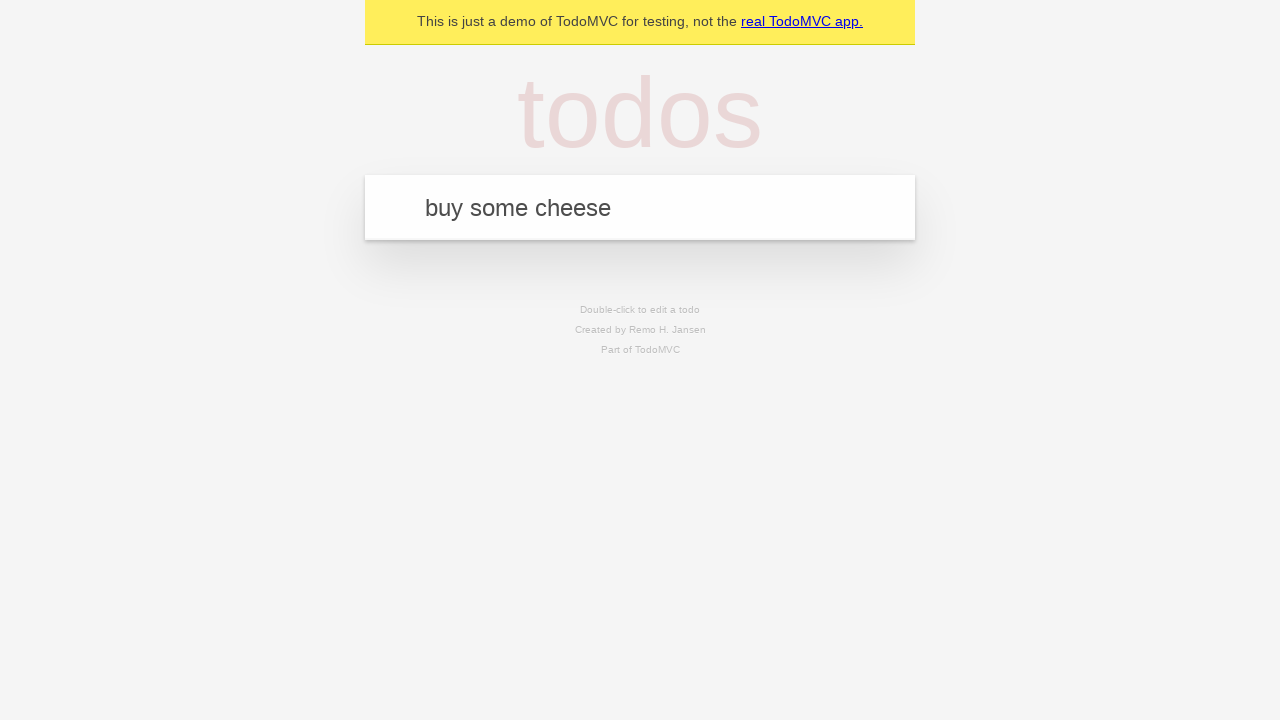

Pressed Enter to create first todo item on internal:attr=[placeholder="What needs to be done?"i]
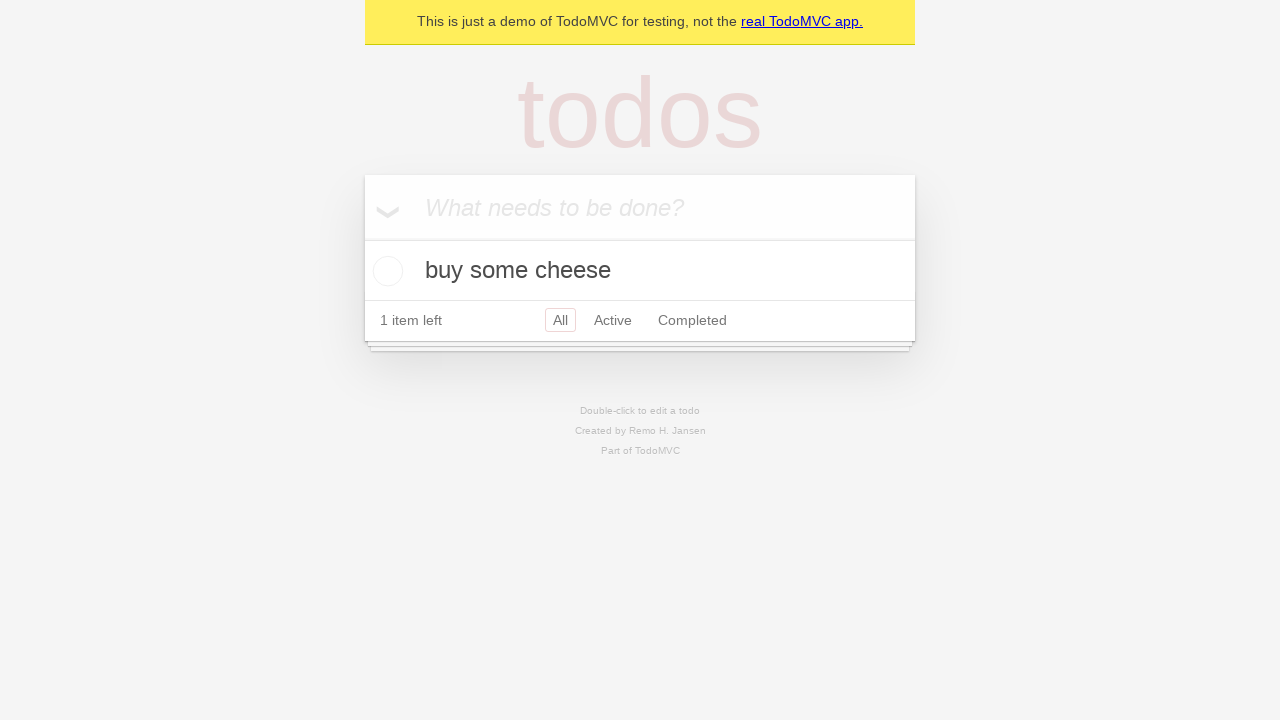

Filled todo input with 'feed the cat' on internal:attr=[placeholder="What needs to be done?"i]
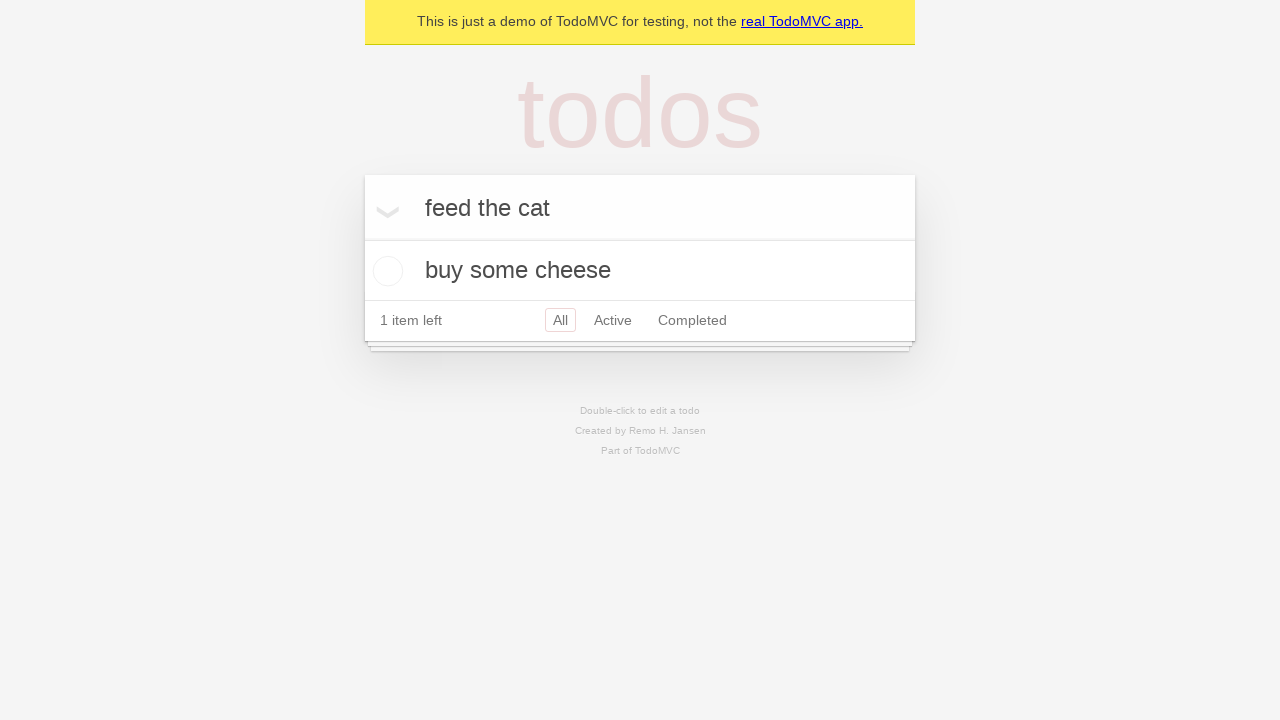

Pressed Enter to create second todo item on internal:attr=[placeholder="What needs to be done?"i]
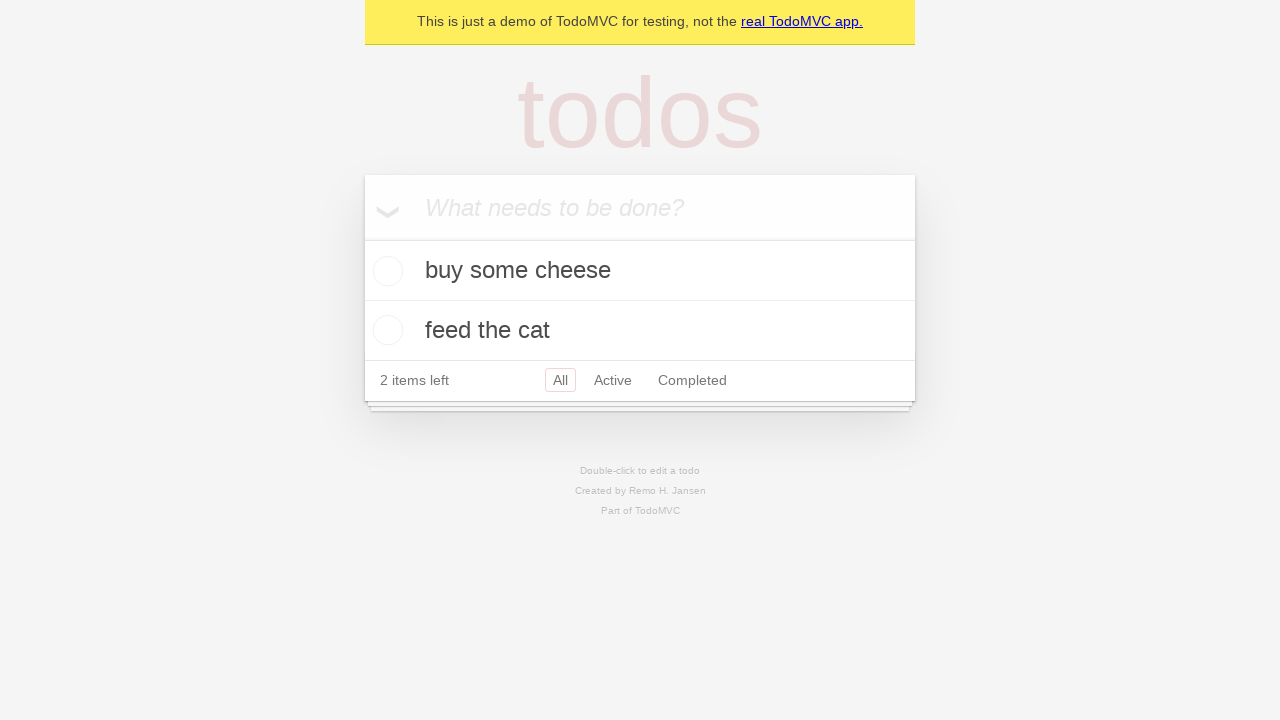

Marked first todo item 'buy some cheese' as complete at (385, 271) on internal:testid=[data-testid="todo-item"s] >> nth=0 >> internal:role=checkbox
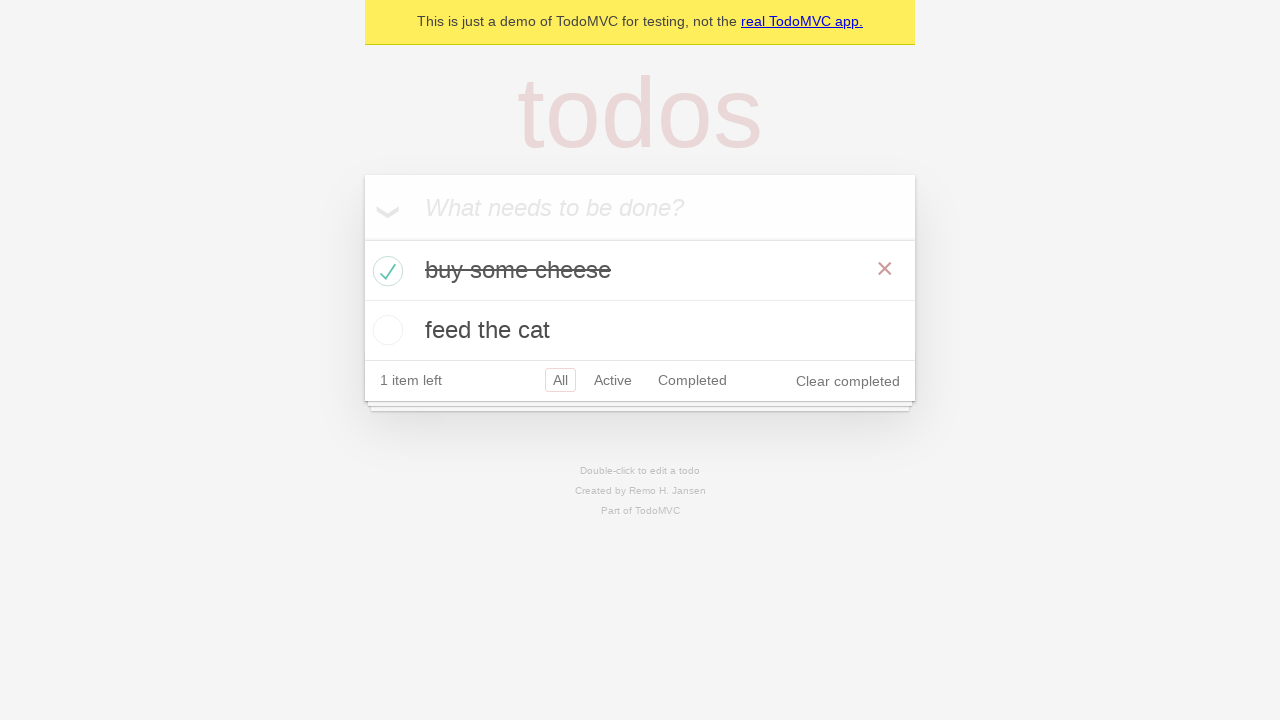

Marked second todo item 'feed the cat' as complete at (385, 330) on internal:testid=[data-testid="todo-item"s] >> nth=1 >> internal:role=checkbox
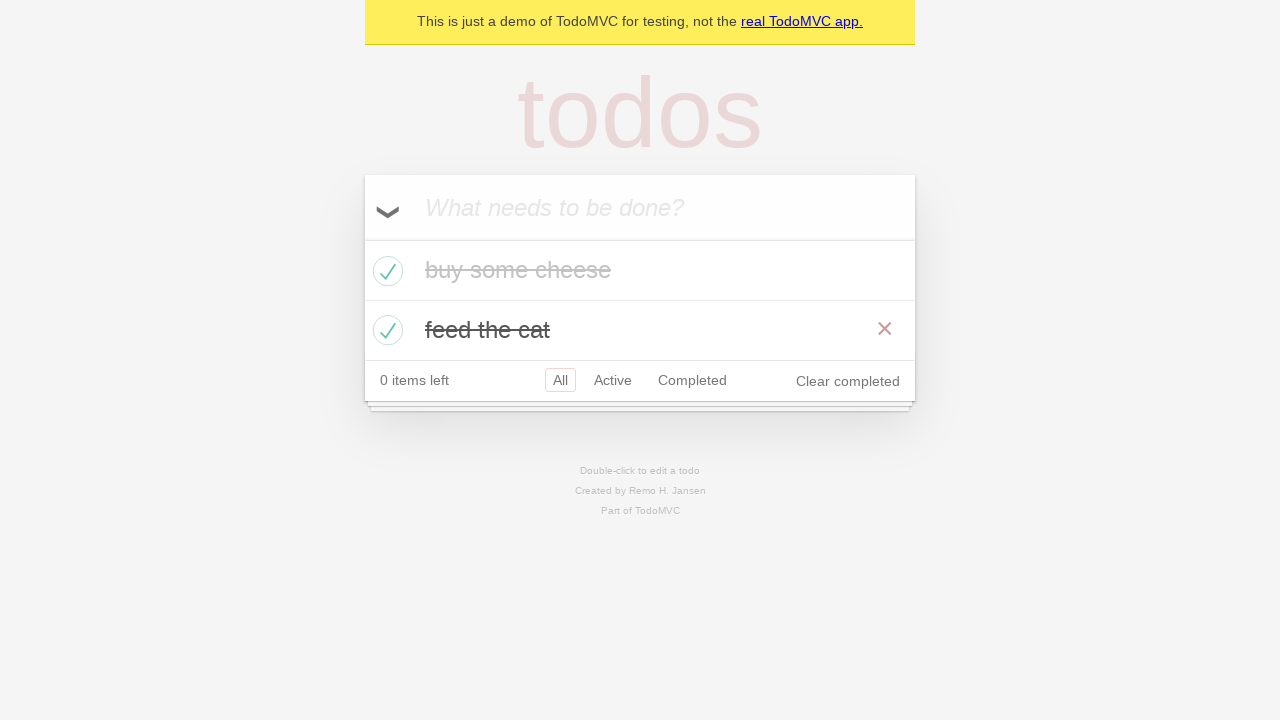

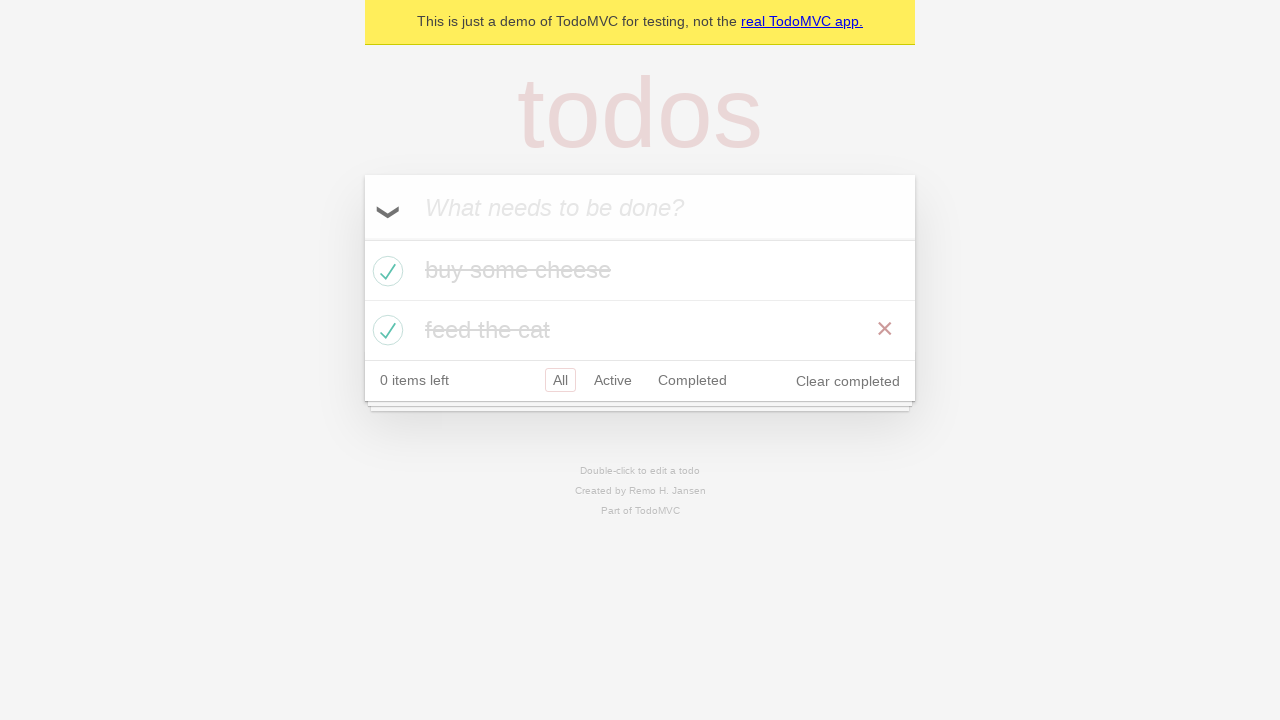